Tests alert box functionality by clicking a button that triggers a JavaScript alert and then accepting/handling the alert dialog.

Starting URL: http://demo.automationtesting.in/Alerts.html

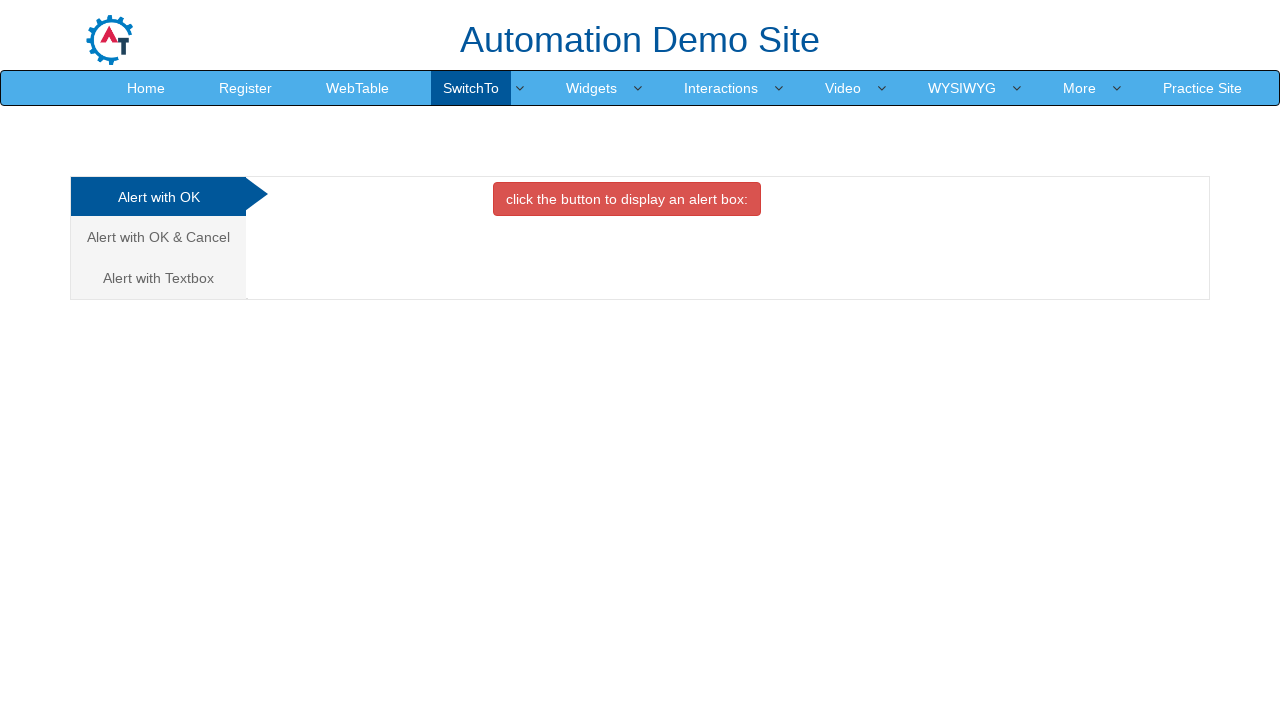

Clicked button to trigger alert box at (627, 199) on button[onclick='alertbox()']
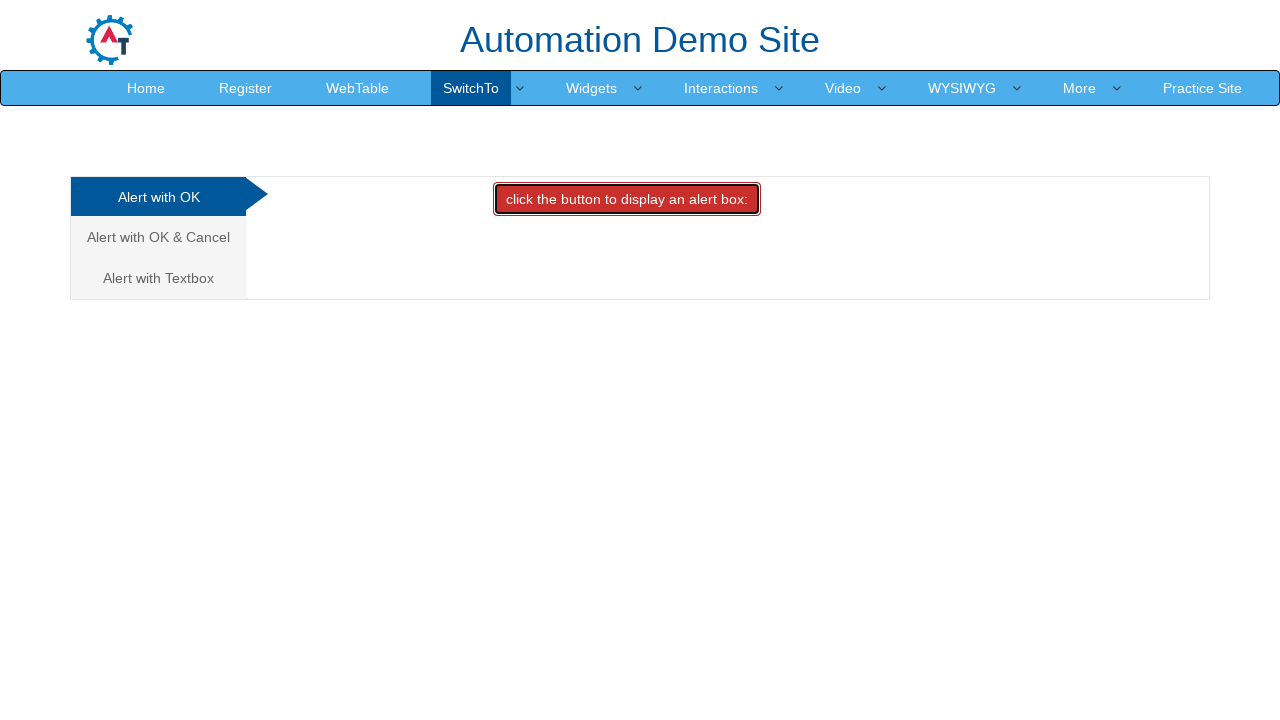

Set up dialog handler to accept alerts
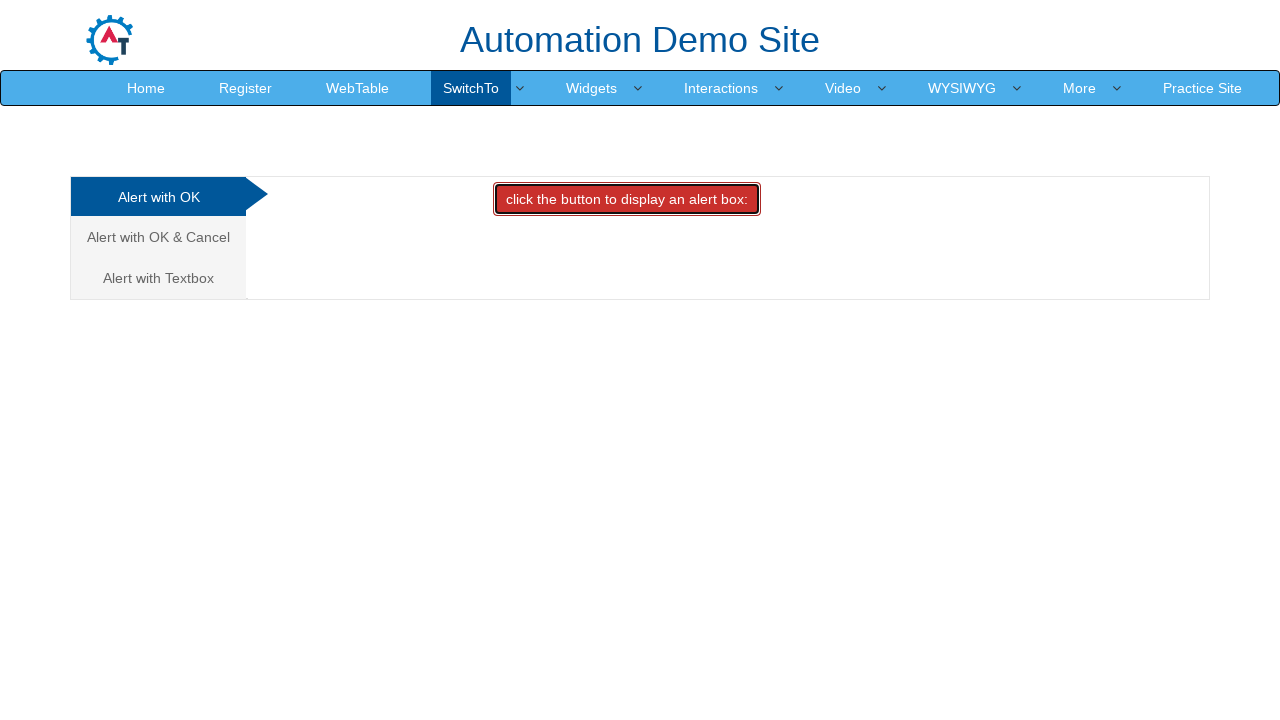

Waited 1000ms for alert to be processed
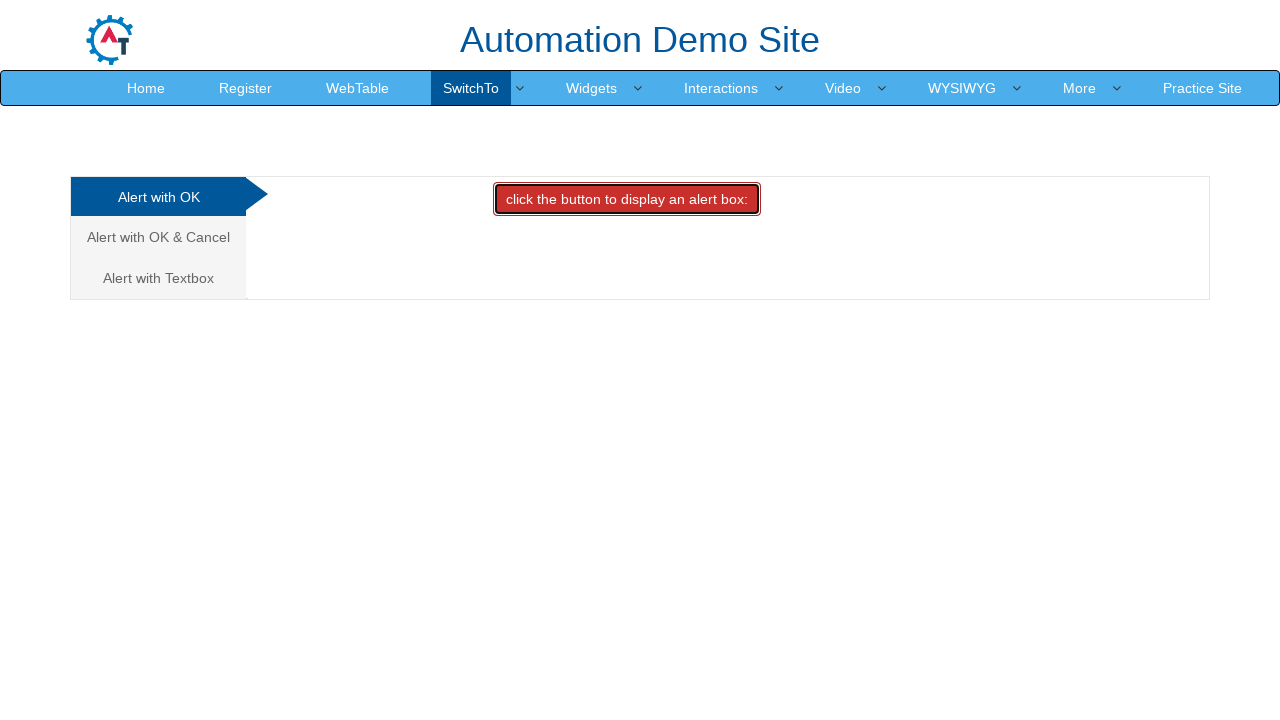

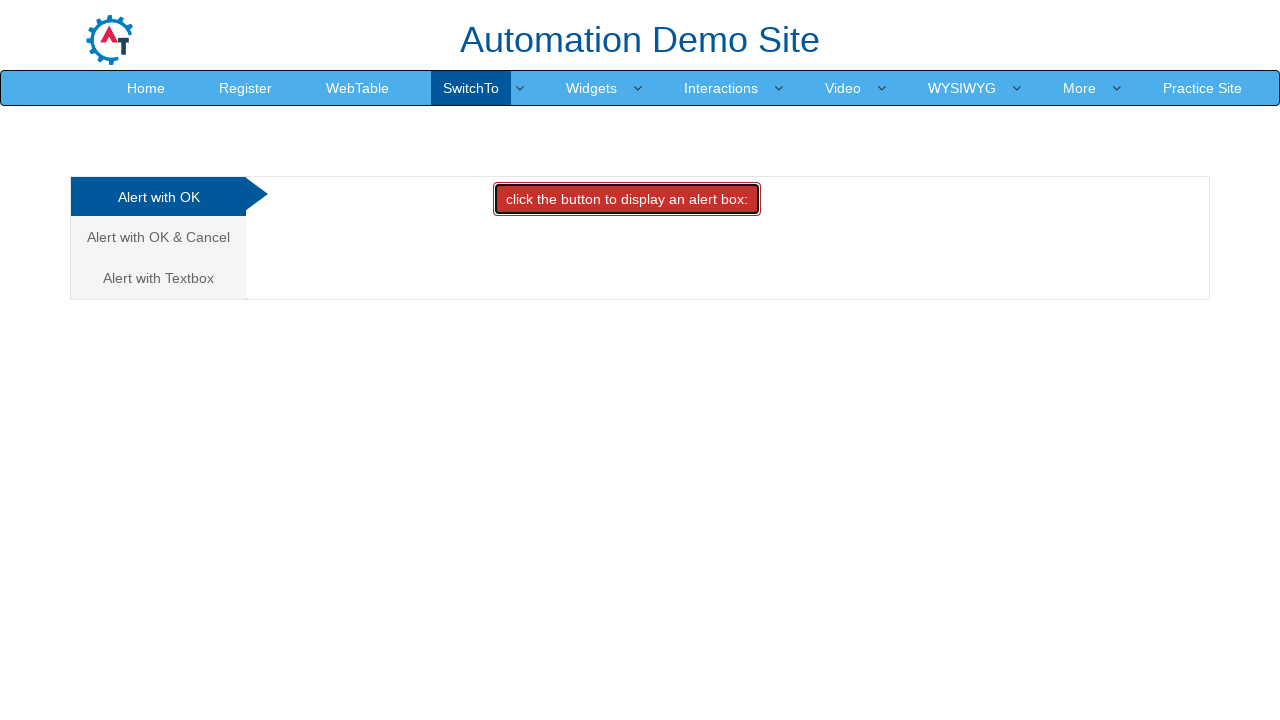